Tests tab navigation functionality by clicking on different tab elements (Origin and Use tabs) on the DemoQA tabs page

Starting URL: https://demoqa.com/tabs

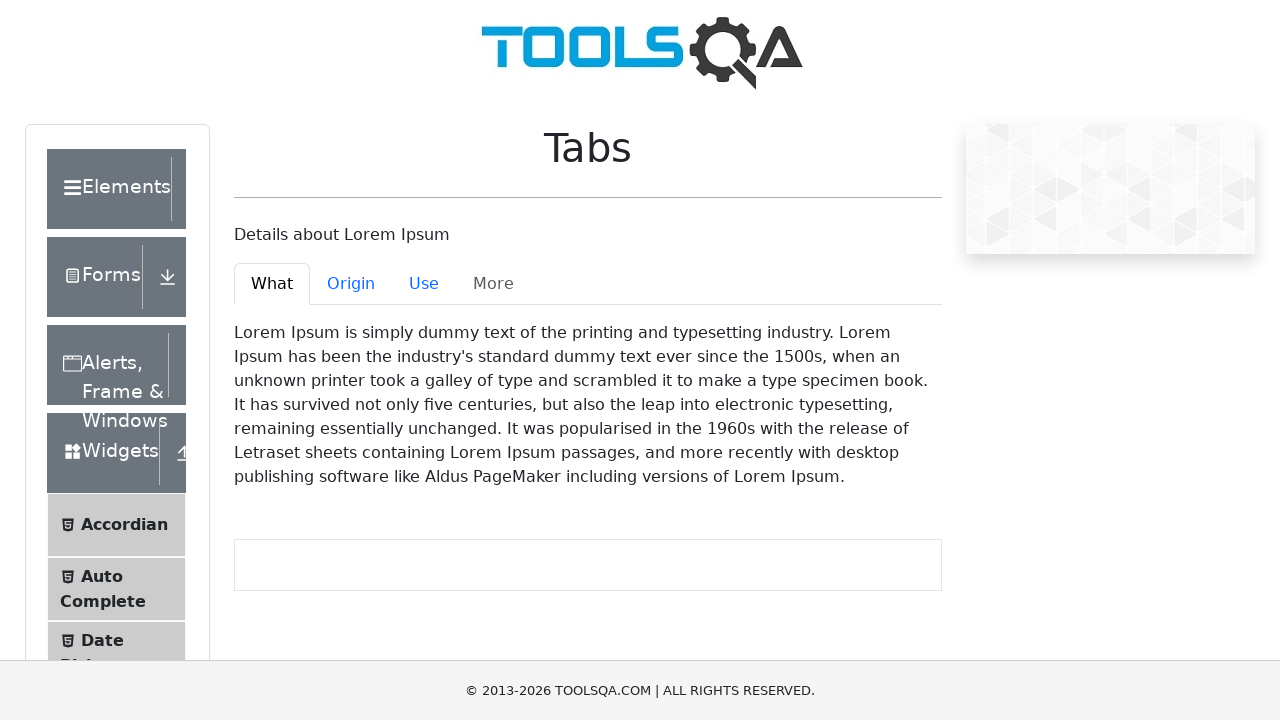

Clicked on the Origin tab at (351, 284) on #demo-tab-origin
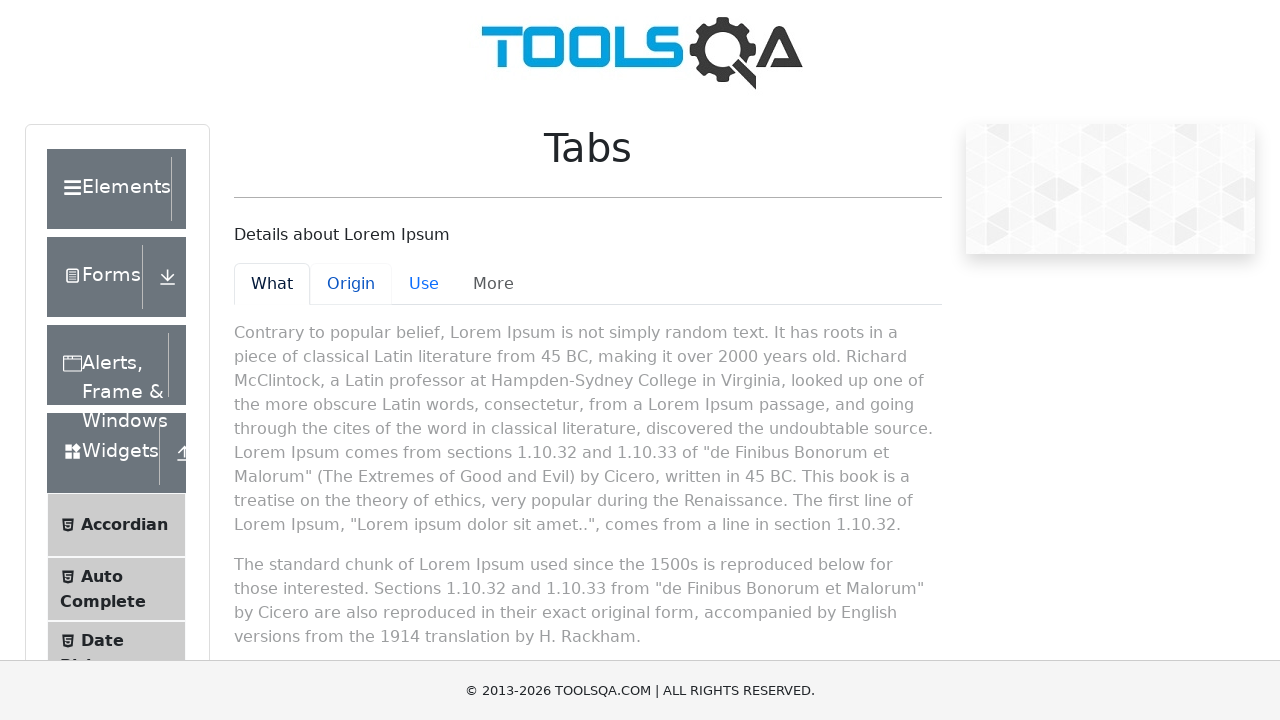

Clicked on the Use tab at (424, 284) on #demo-tab-use
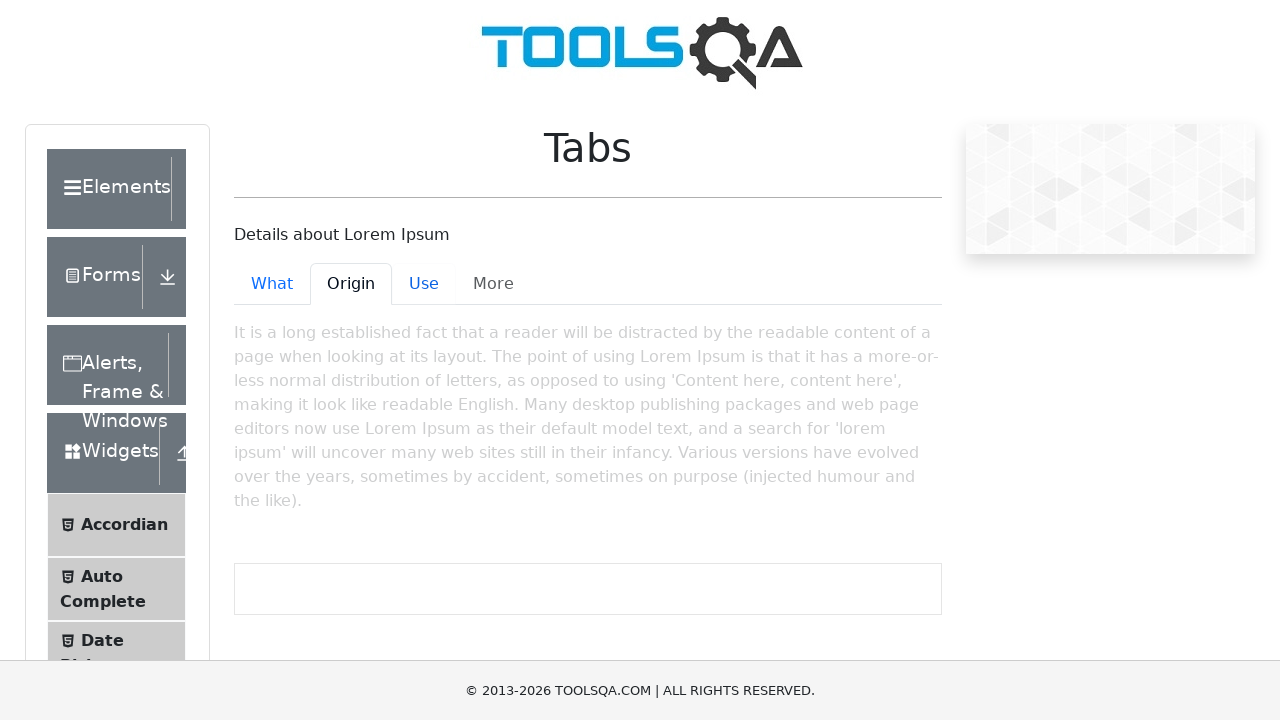

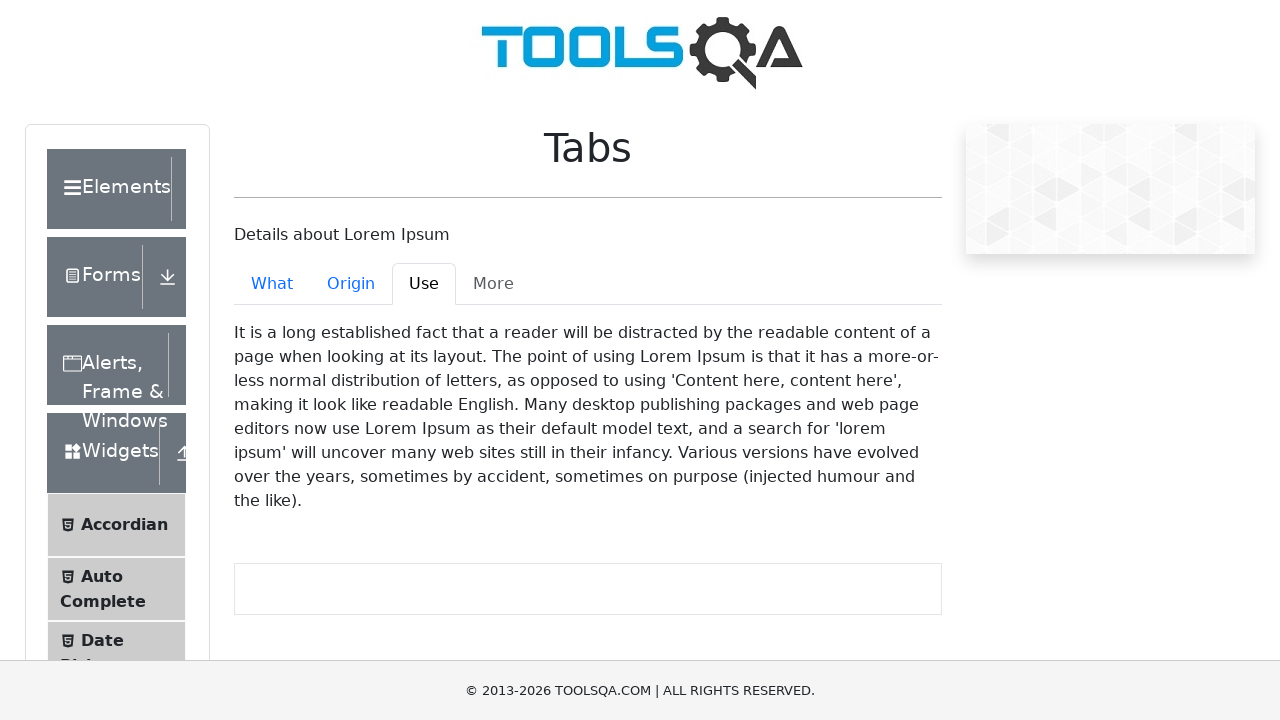